Tests browser window handling by clicking a button that opens a new window, switching to the new window to verify its URL, then switching back to the parent window to verify the URL remains the same.

Starting URL: https://demoqa.com/browser-windows

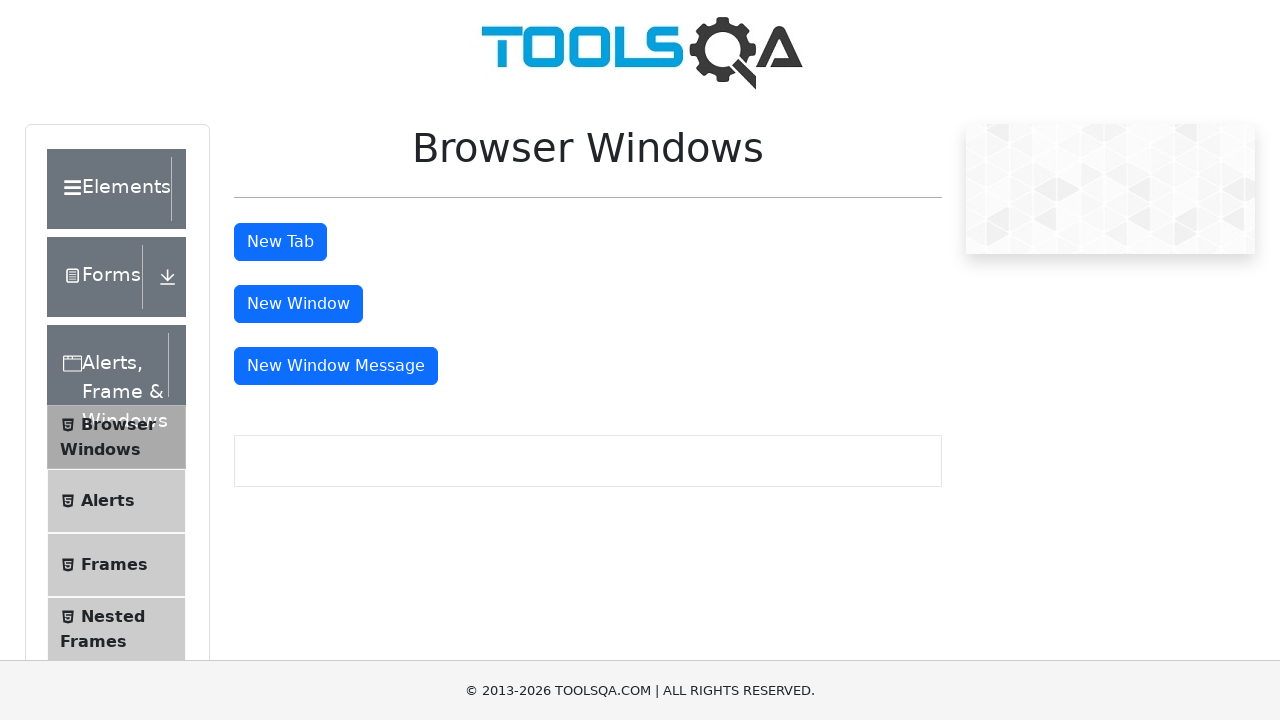

Stored parent page reference and initial URL
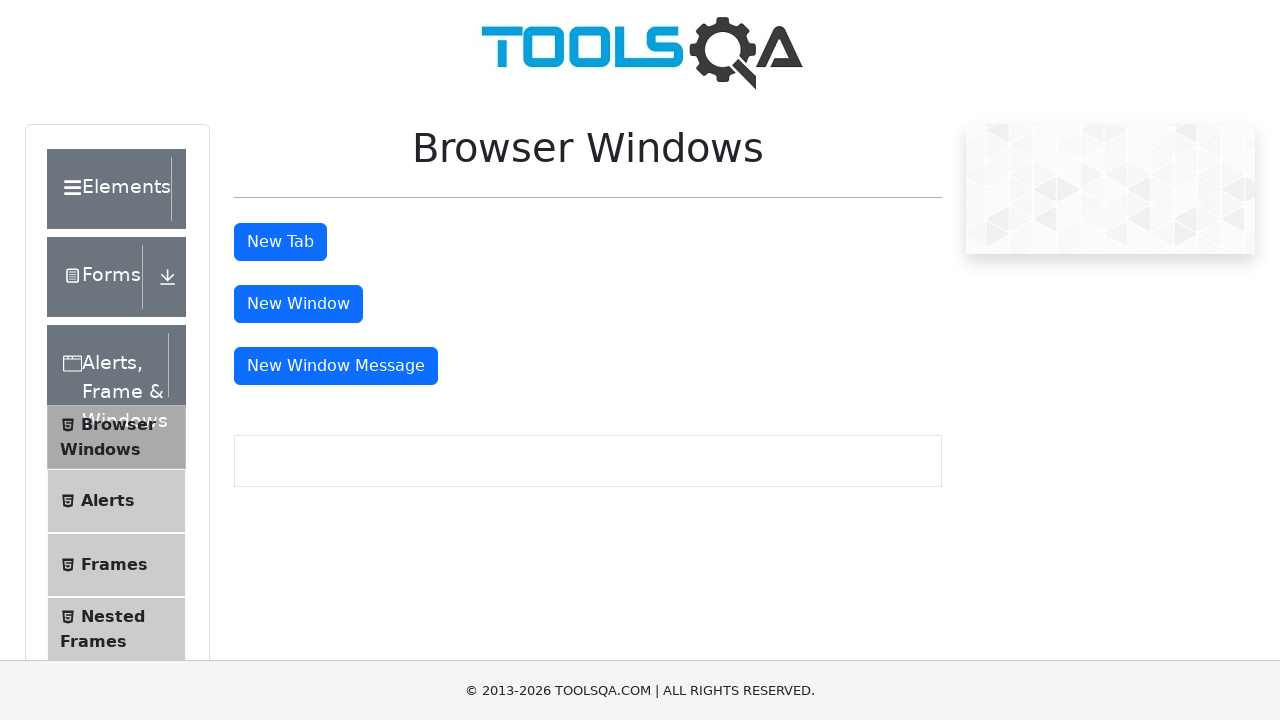

Clicked 'New Window' button to open new window at (298, 304) on button#windowButton
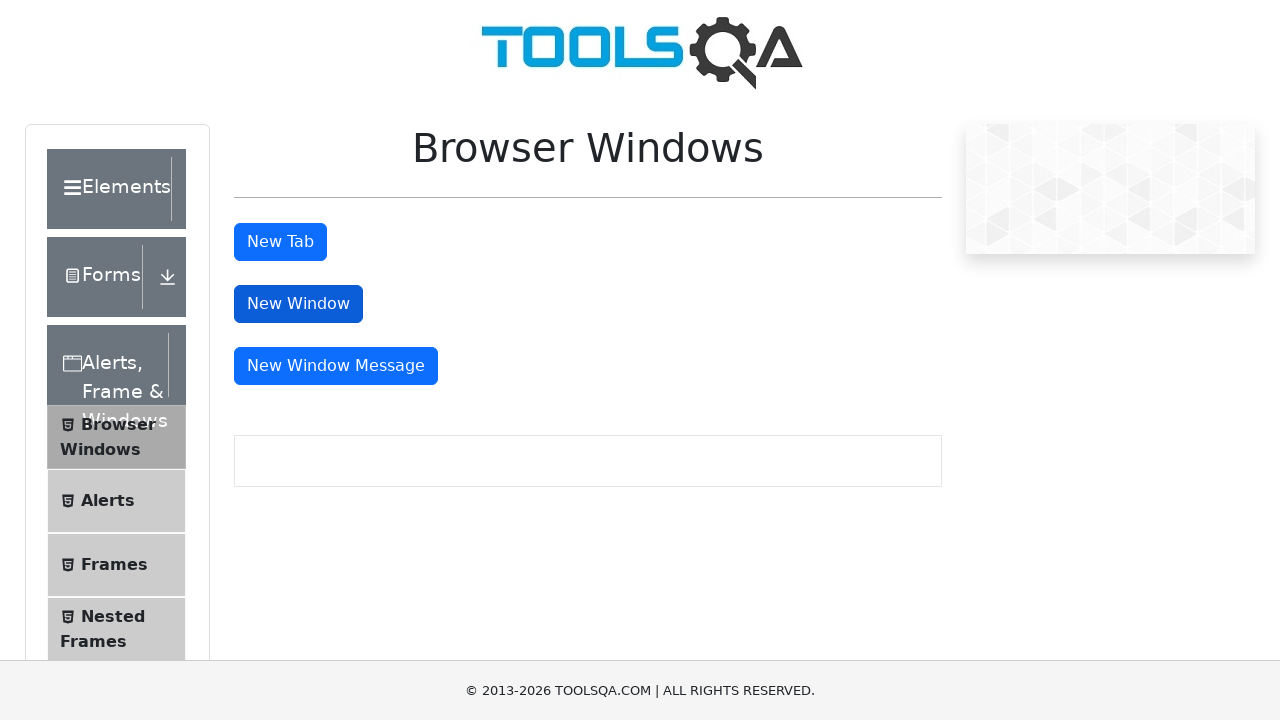

New window opened and captured
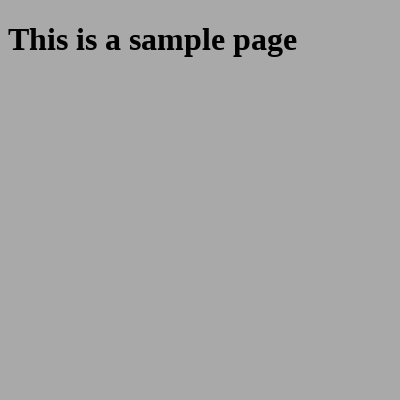

New window finished loading
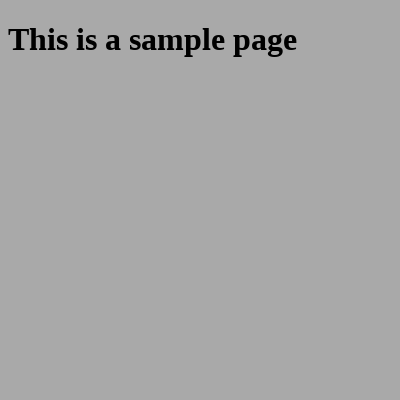

Retrieved new window URL: https://demoqa.com/sample
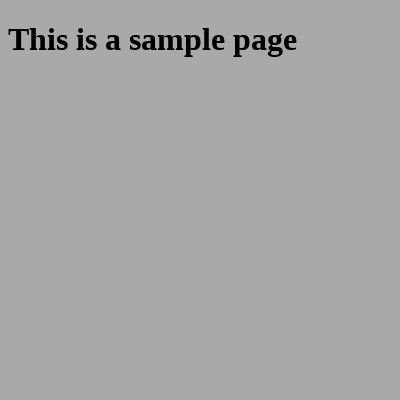

Verified new window URL is https://demoqa.com/sample
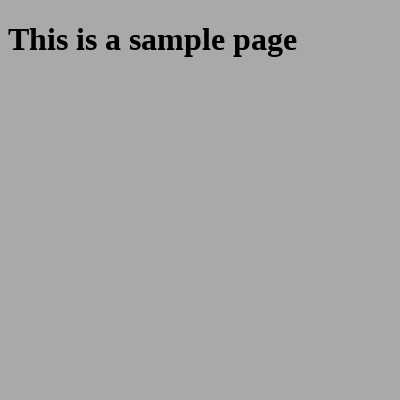

Retrieved parent page URL after switching back
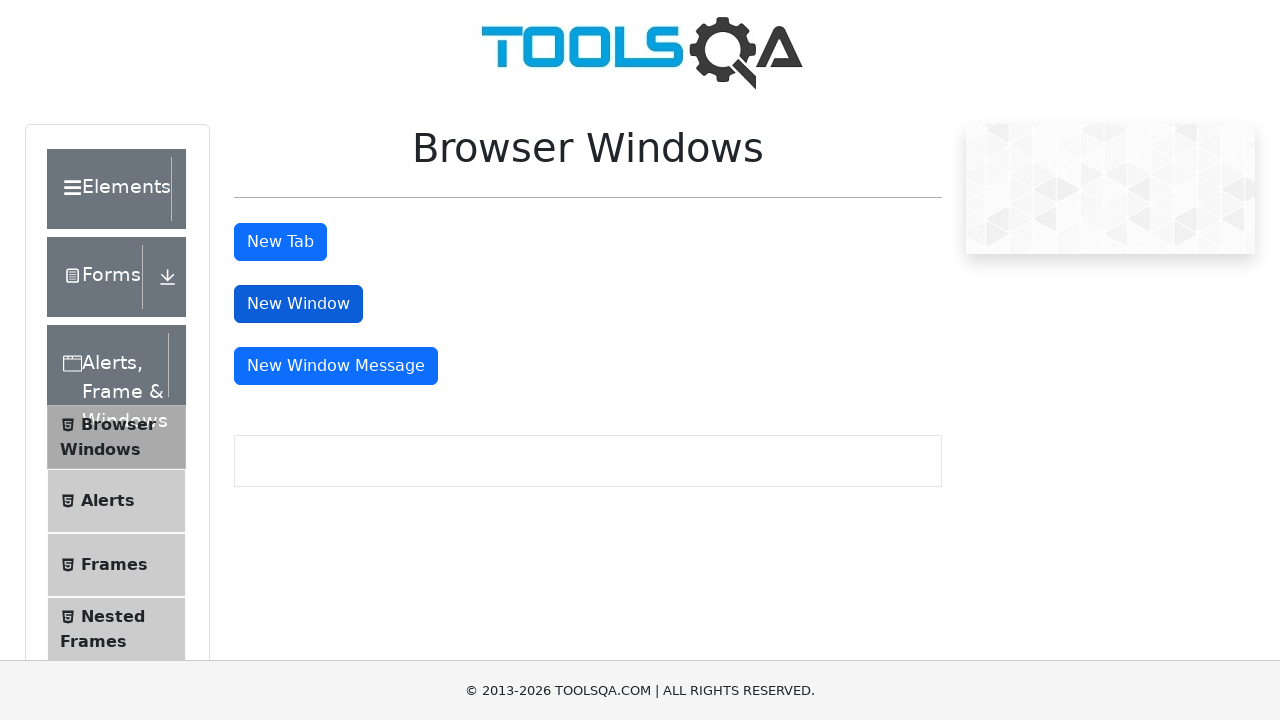

Verified parent page URL remained unchanged
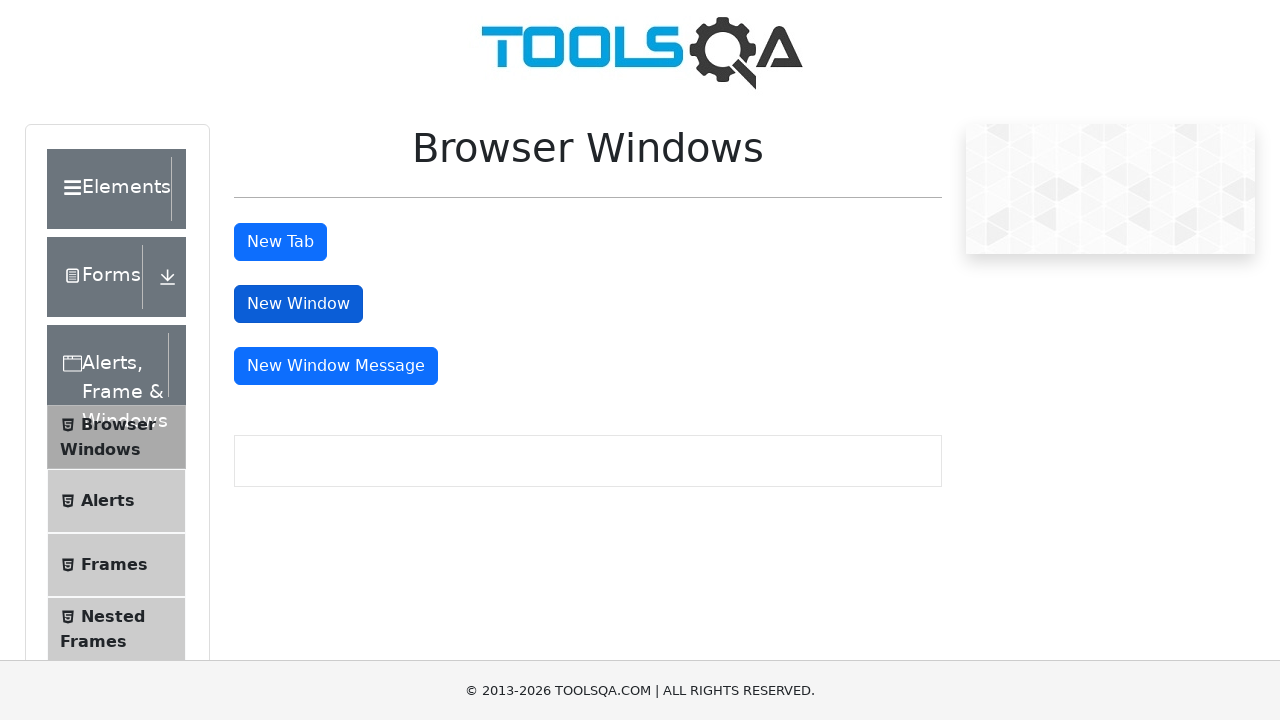

Closed the new window
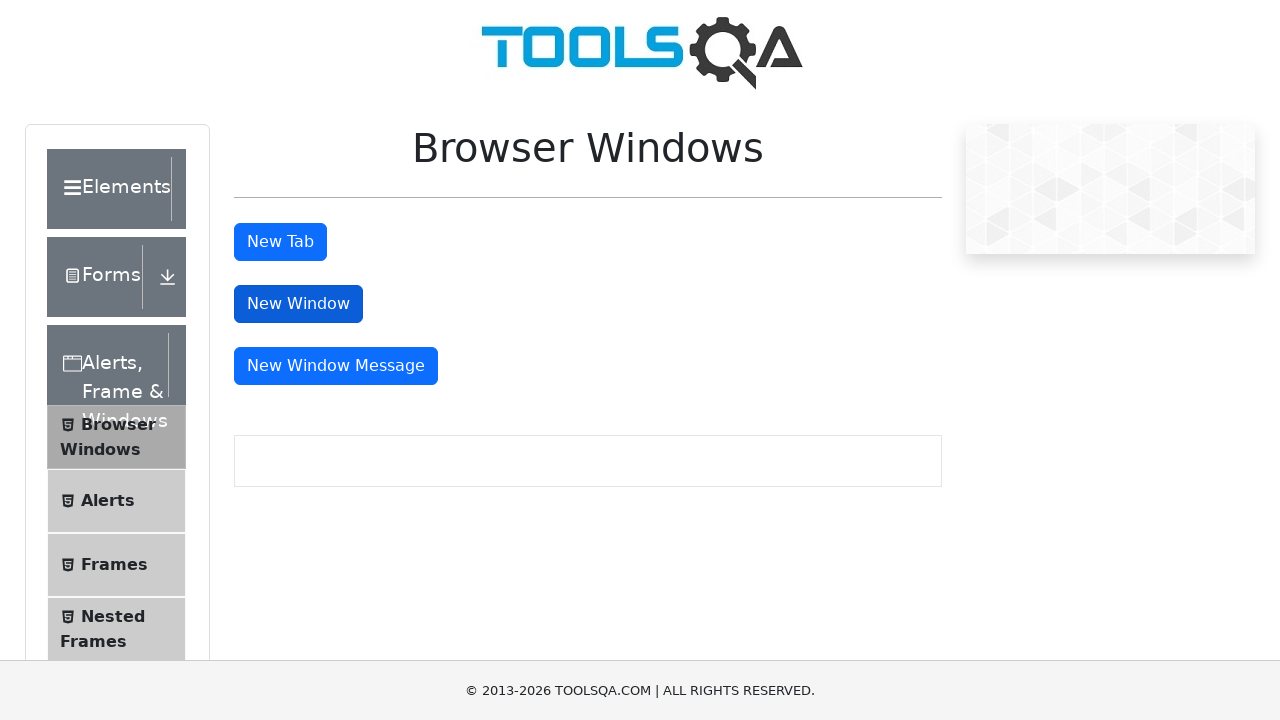

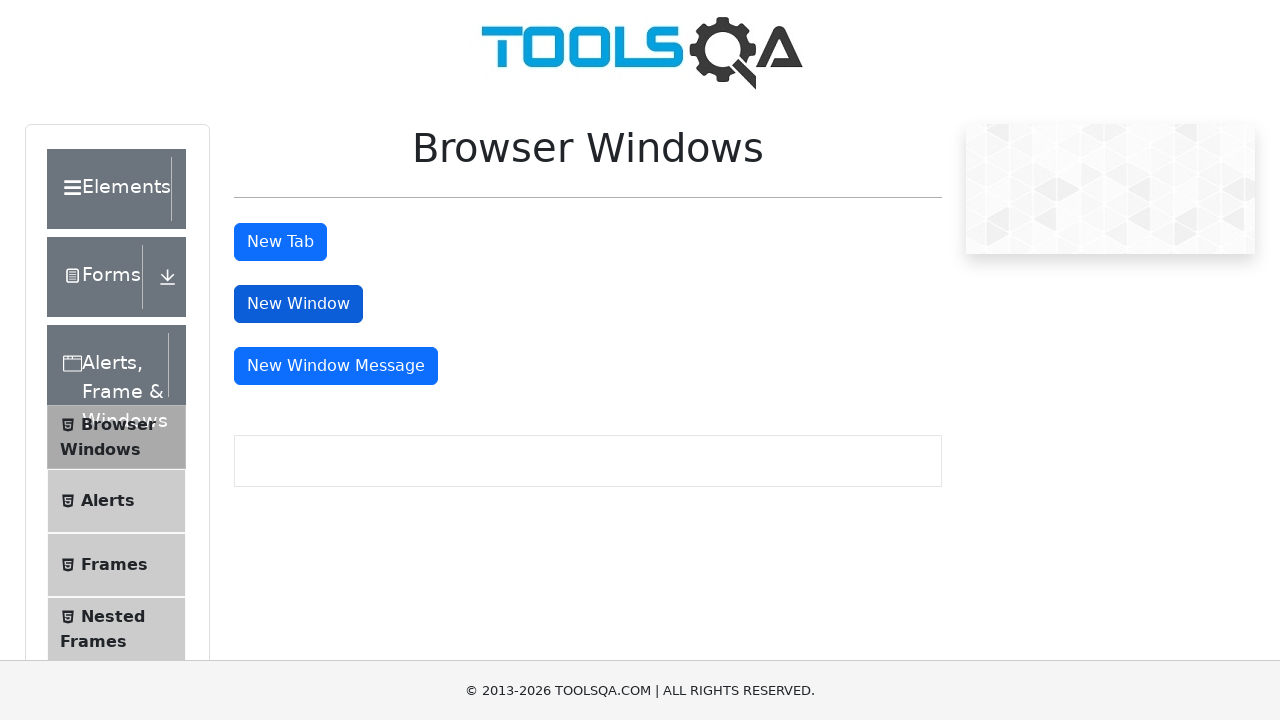